Navigates to the RB-108 product page and opens the Comparison Chart

Starting URL: http://ampeg.com/

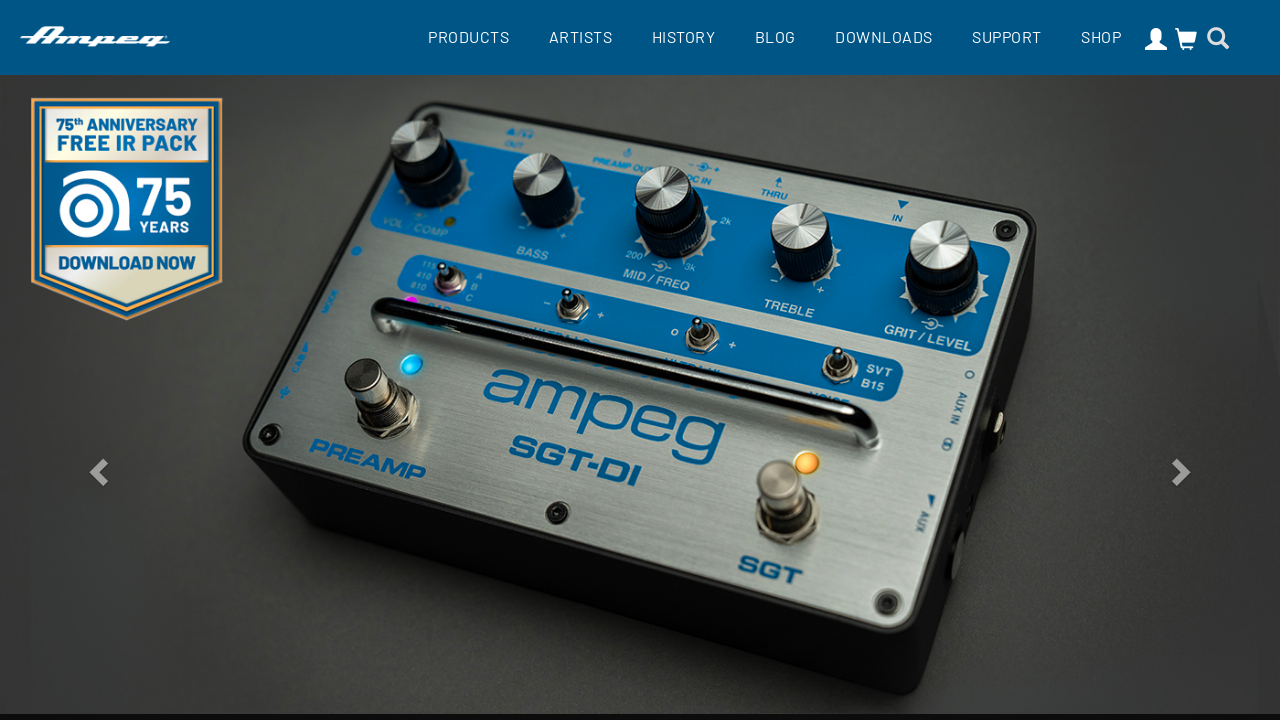

Clicked on Products button at (468, 36) on .main-item.products
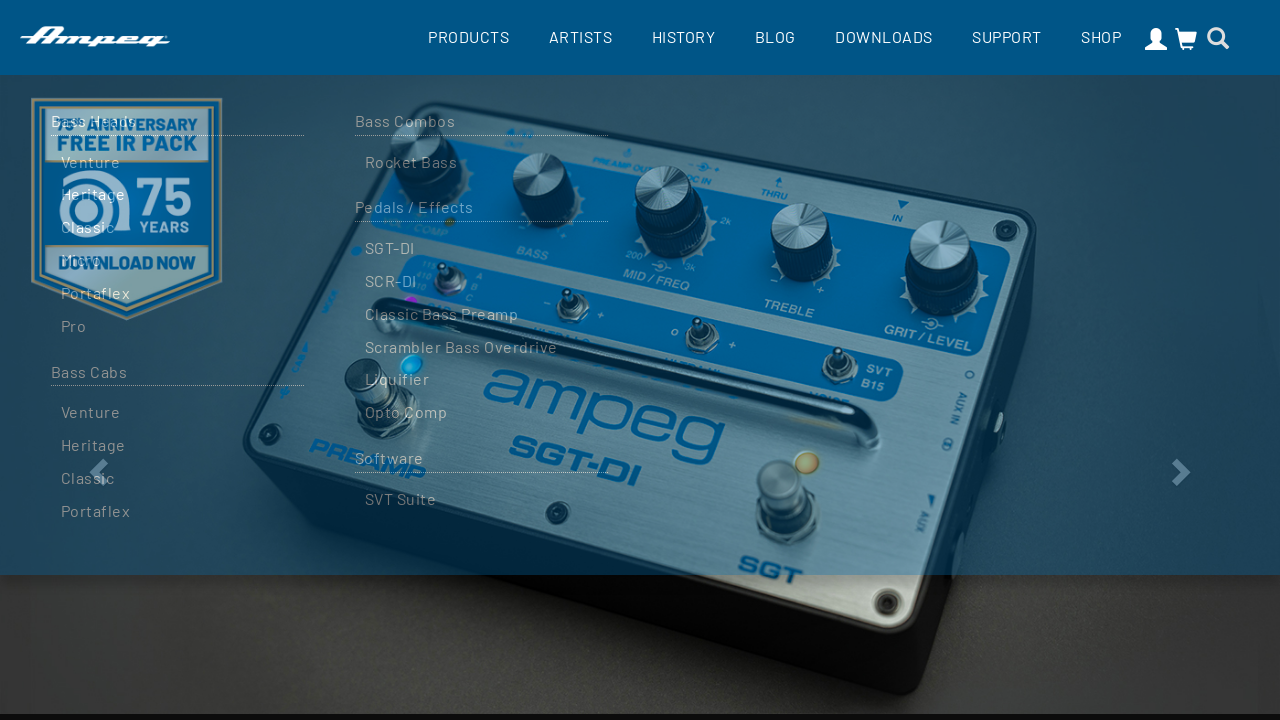

Clicked on Rocket Bass product link at (481, 121) on a[href*='/rocket-bass']
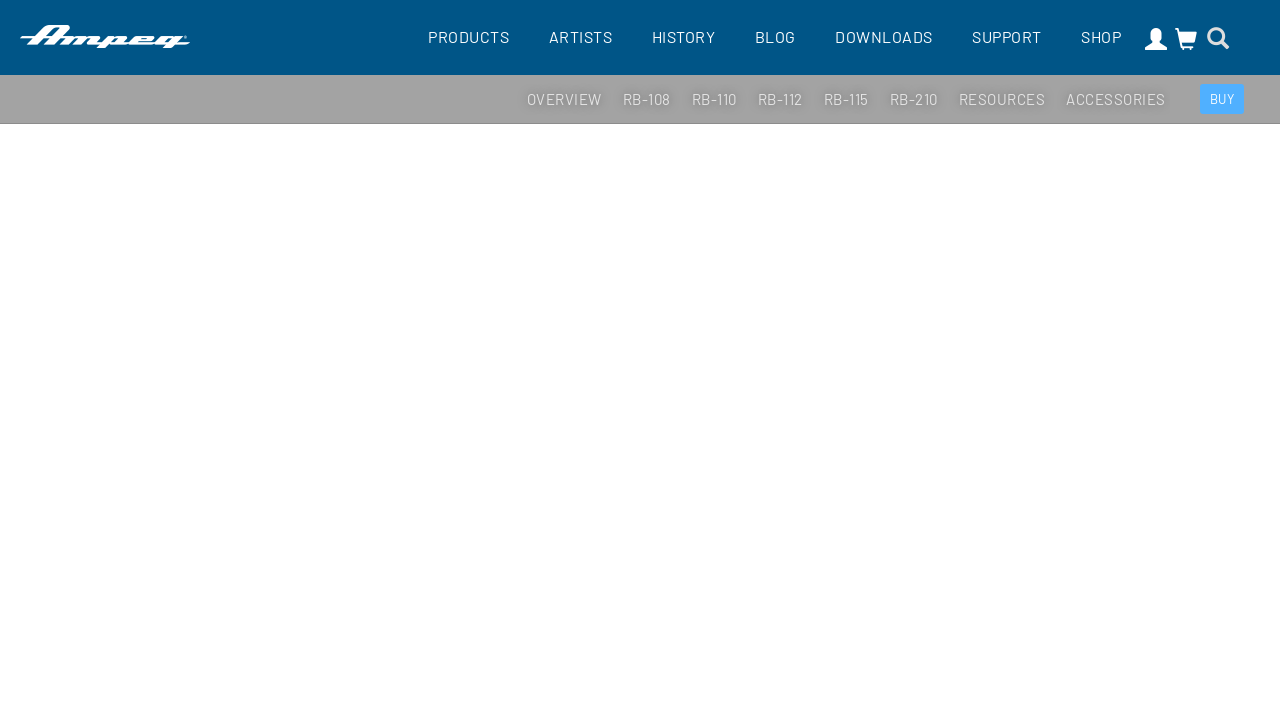

Clicked on RB-108 product button at (646, 100) on text=RB-108
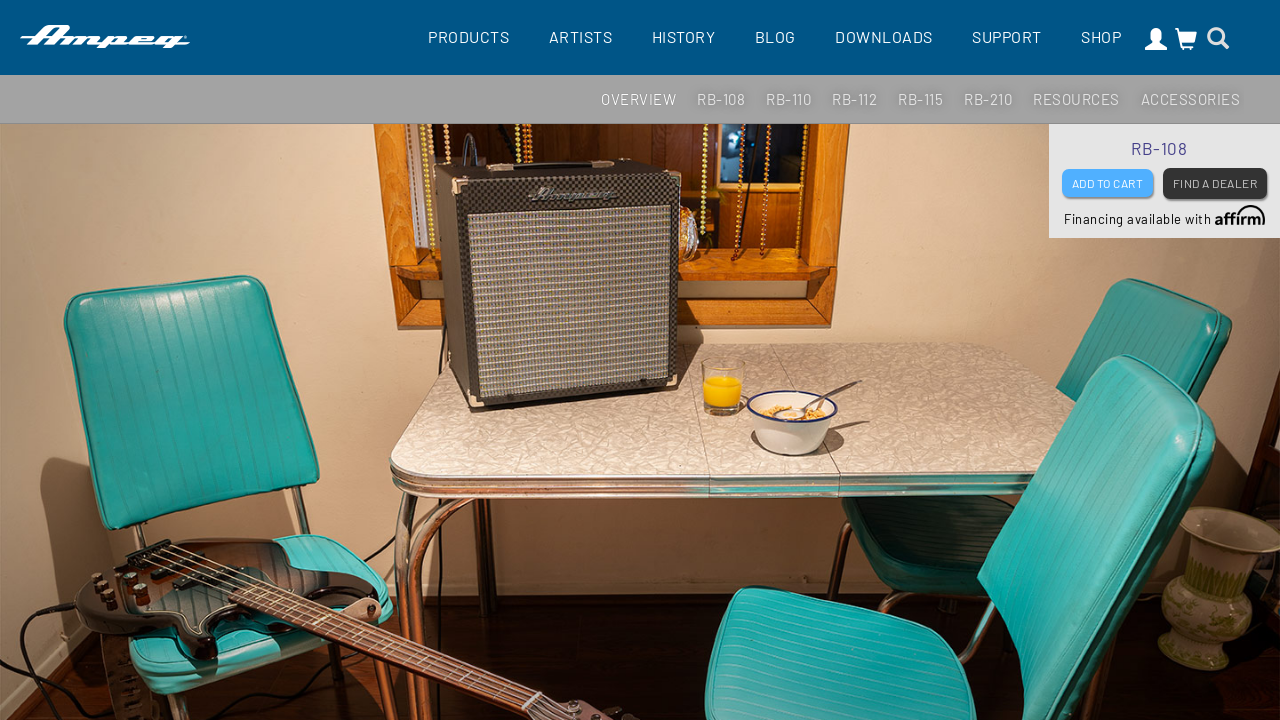

Clicked on Comparison Chart button to open comparison view at (640, 361) on text=COMPARISON CHART
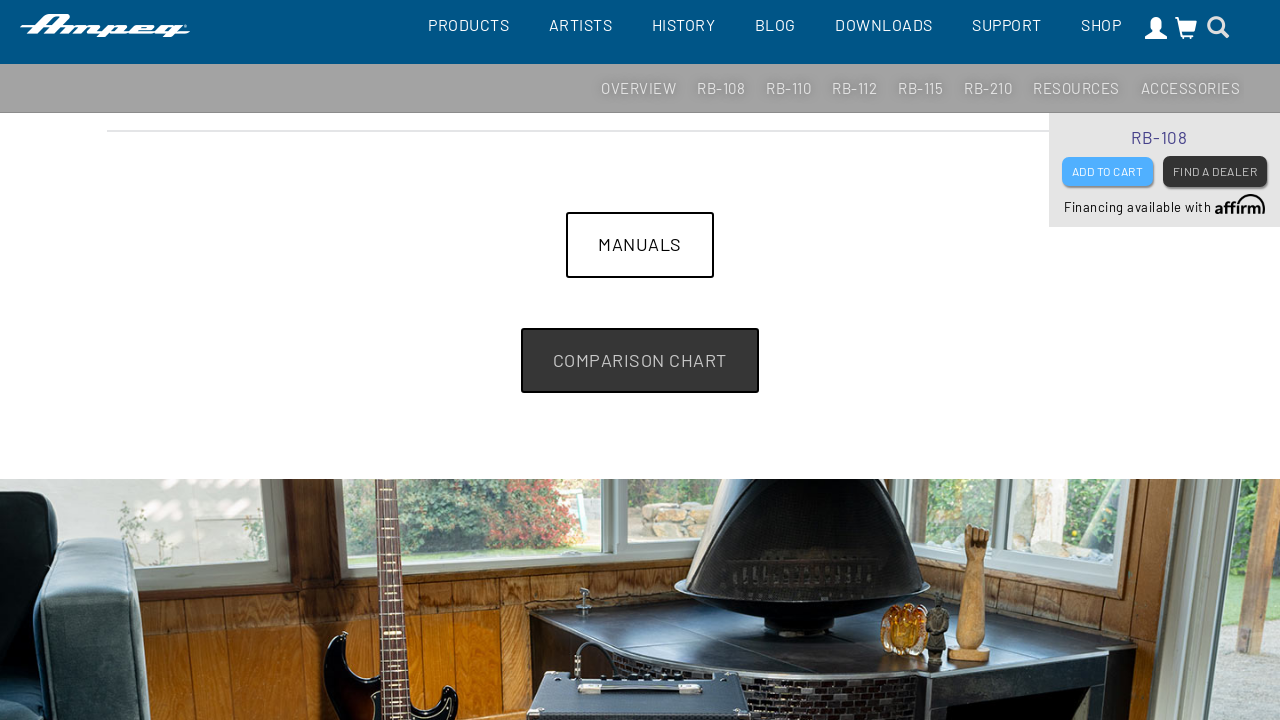

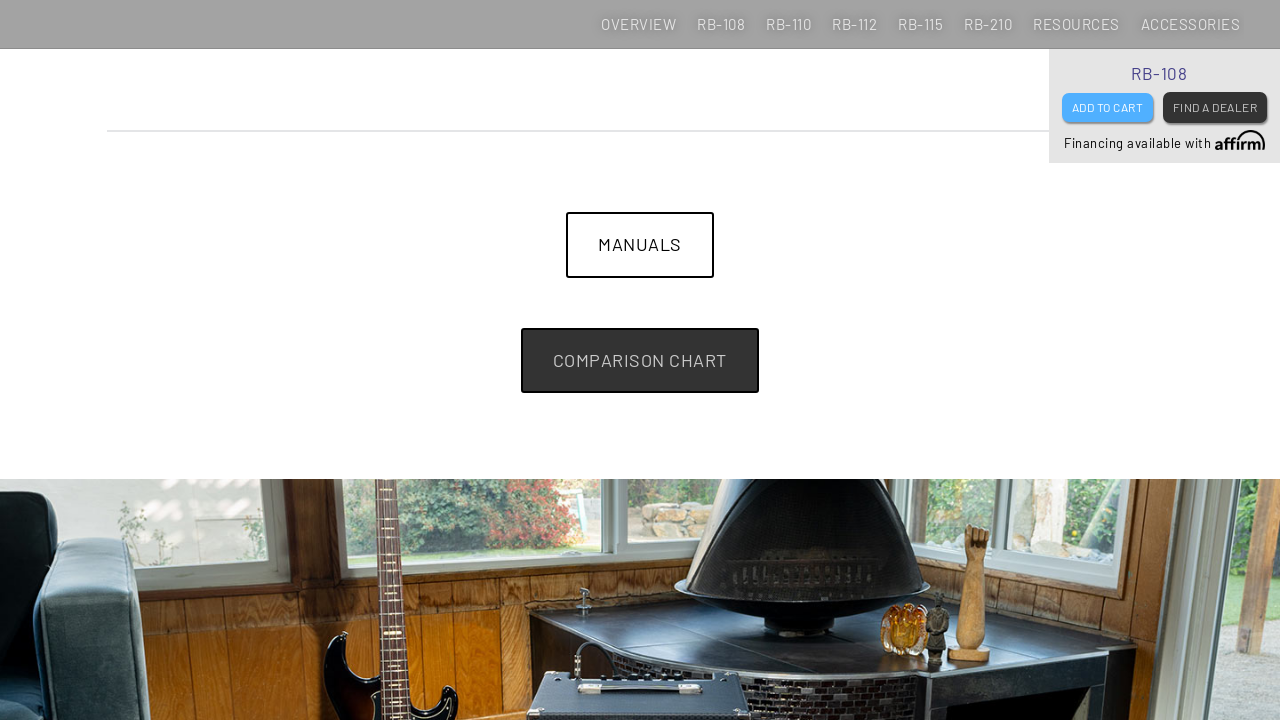